Tests various select menu interactions on demoqa.com including custom dropdowns, old-style select menus, multi-select dropdowns, and standard multi-select elements by selecting different options from each.

Starting URL: https://demoqa.com/select-menu

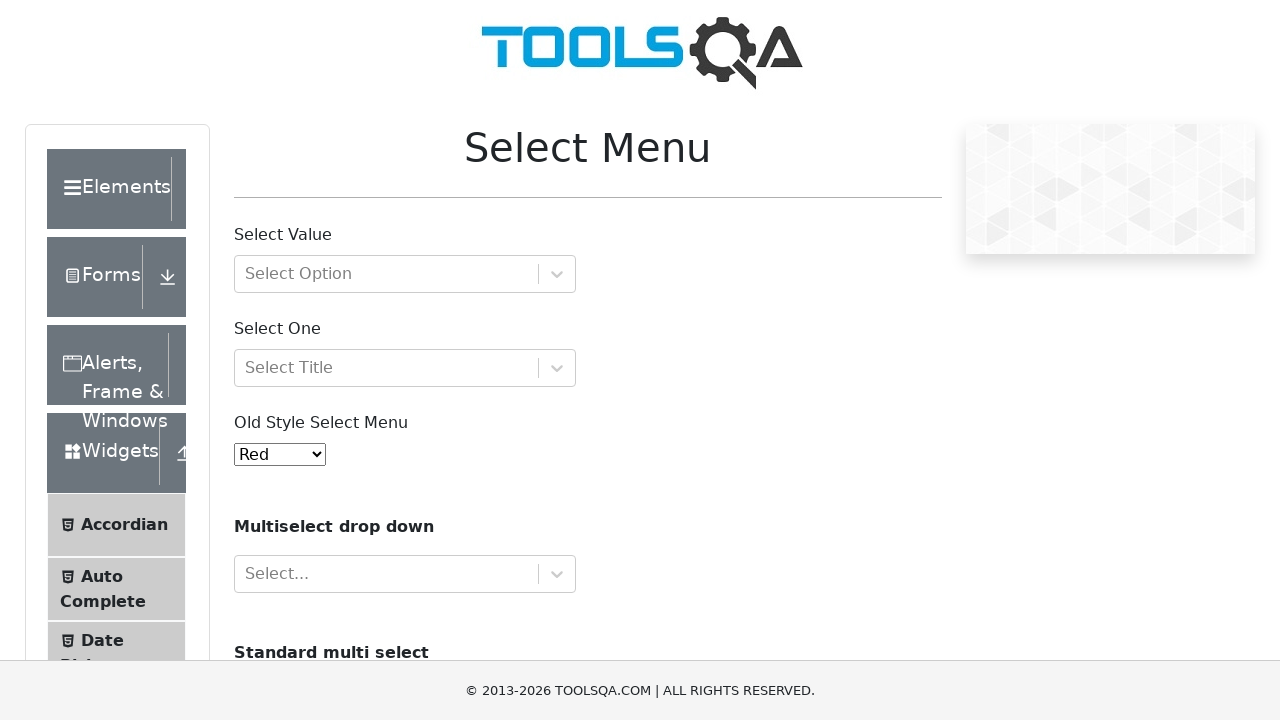

Scrolled down 300px to make select menu elements visible
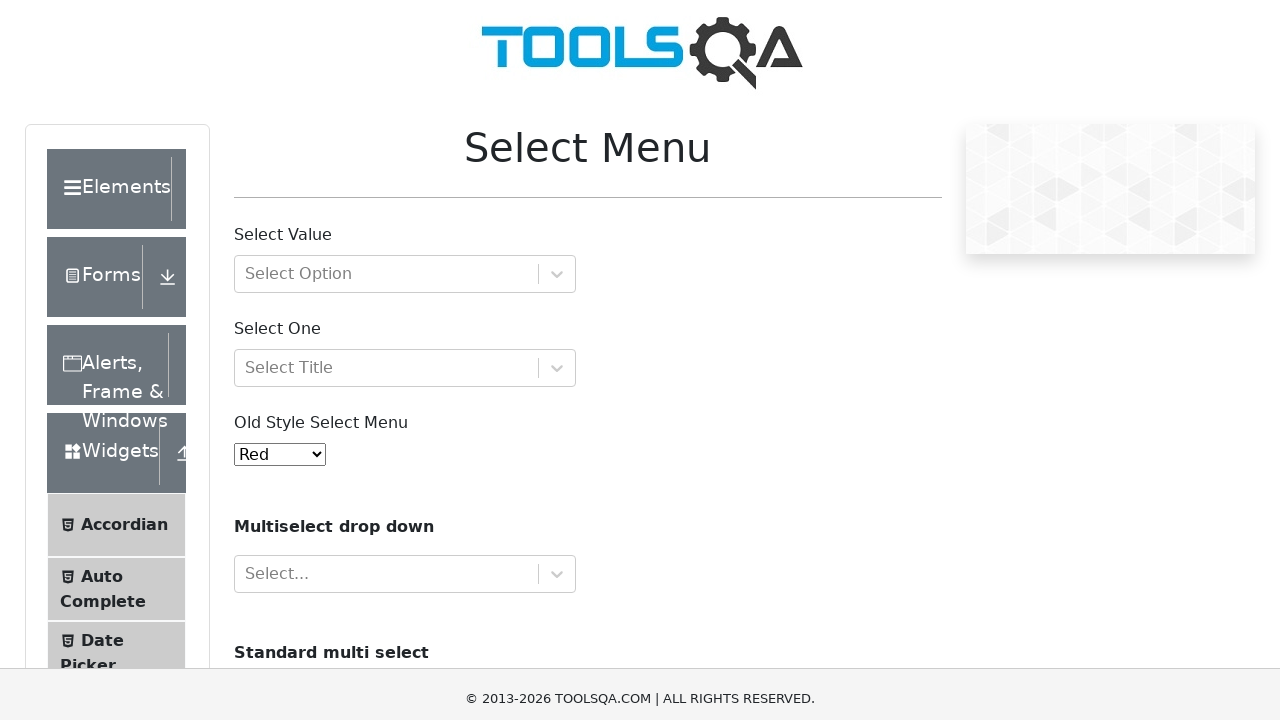

Clicked to open the custom dropdown with option groups at (557, 18) on xpath=//div[@id='withOptGroup']//div[contains(@class, 'indicatorContainer')]
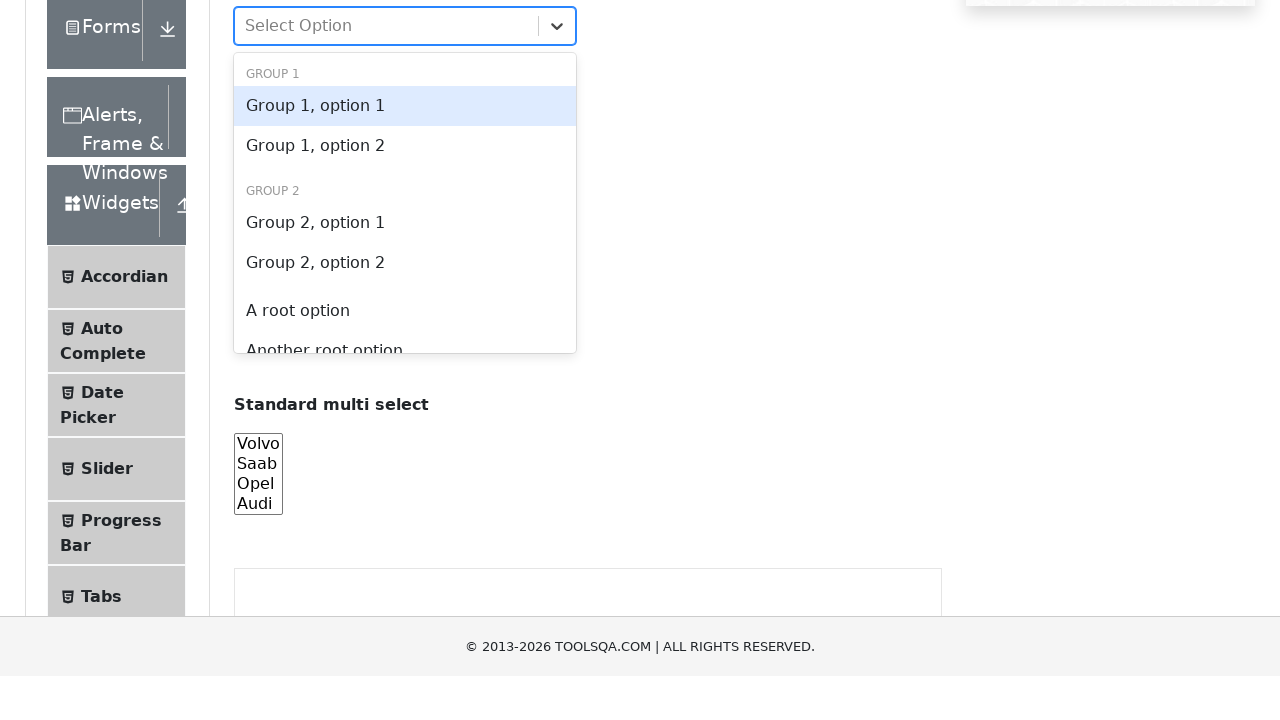

Selected 'A root option' from the dropdown at (405, 559) on xpath=//div[text()='A root option']
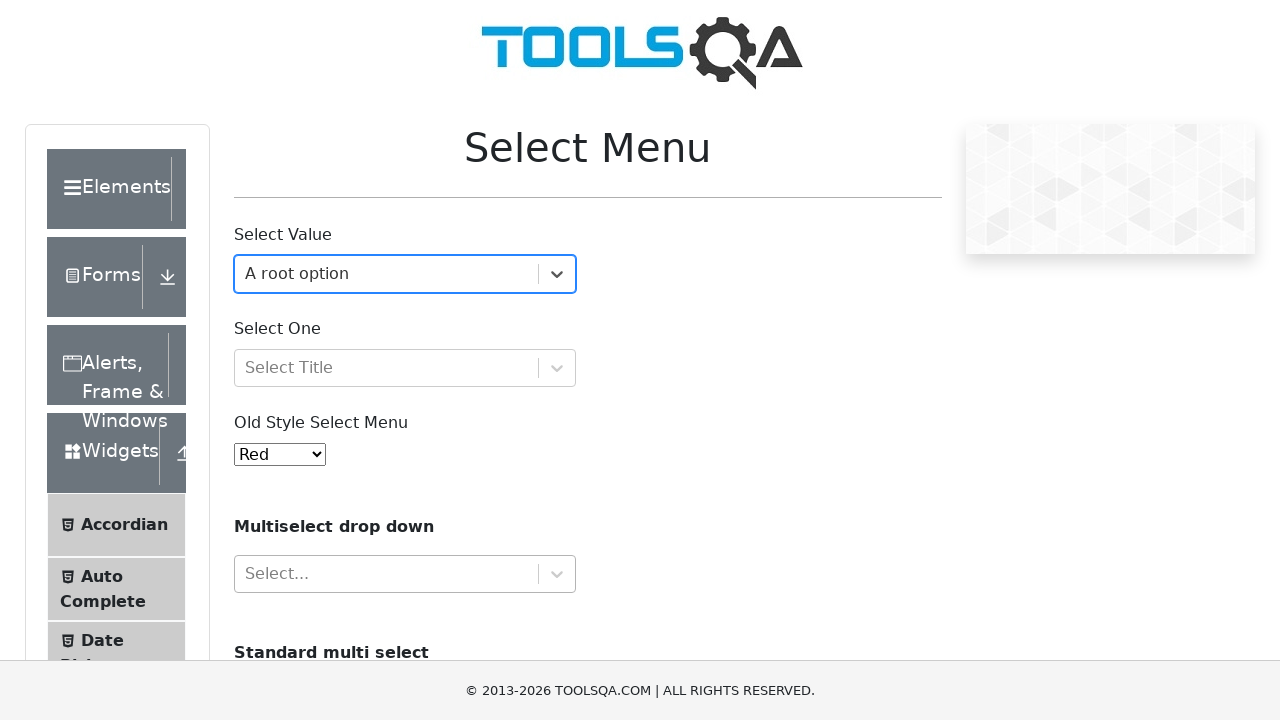

Clicked to open the 'Select One' dropdown at (557, 368) on xpath=//div[@id='selectOne']//div[contains(@class, 'indicatorContainer')]
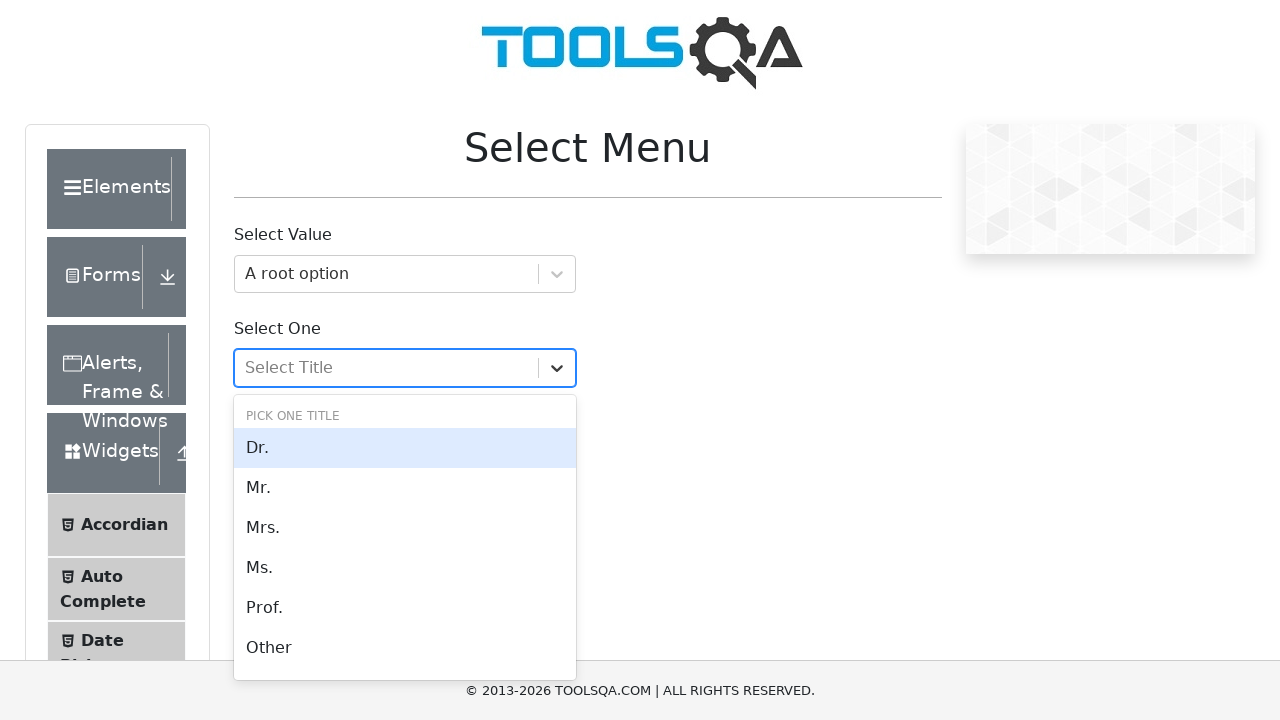

Selected 'Mrs.' from the Select One dropdown at (405, 528) on xpath=//div[text()='Mrs.']
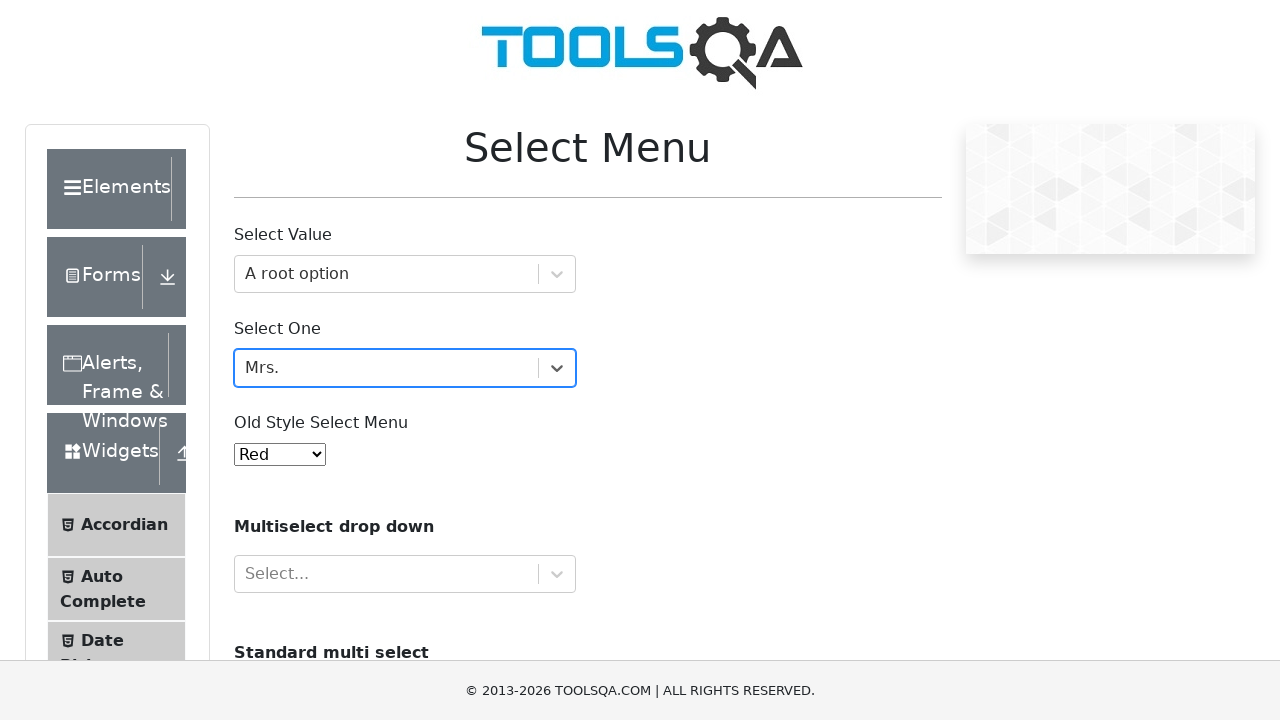

Selected 'Aqua' from the old-style select menu on #oldSelectMenu
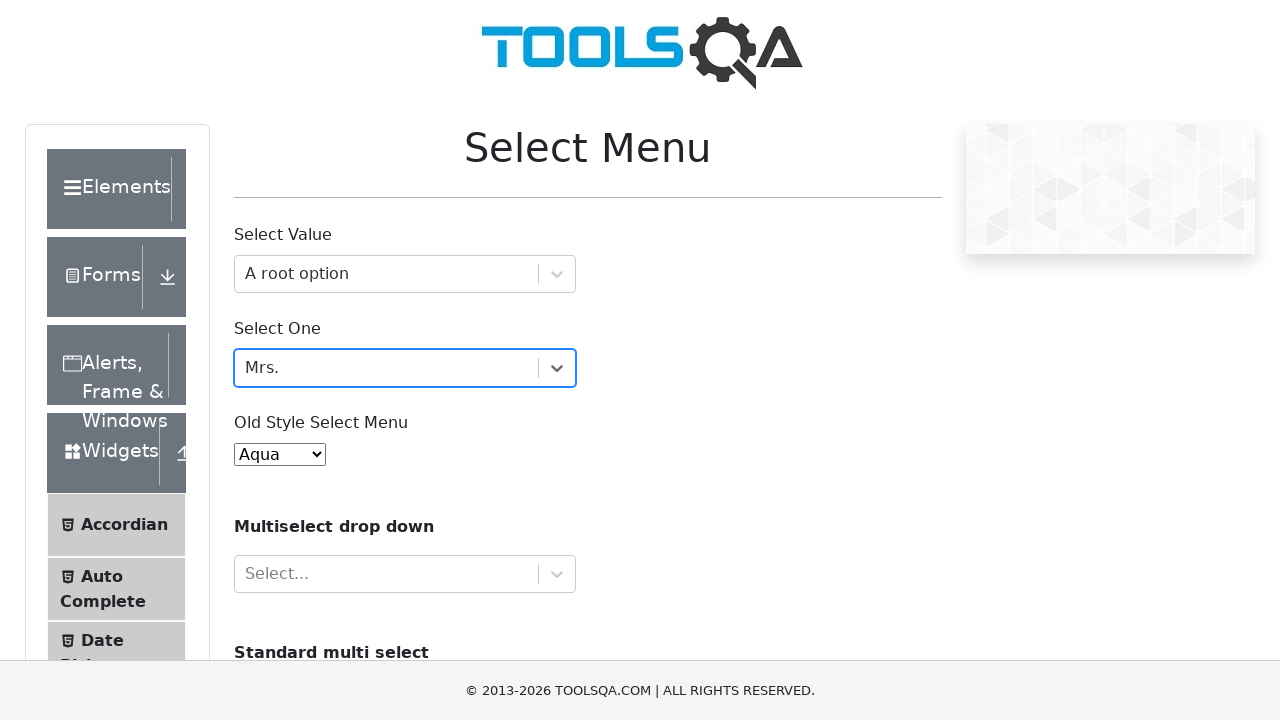

Clicked on multi-select dropdown input to start selecting colors at (247, 574) on #react-select-4-input
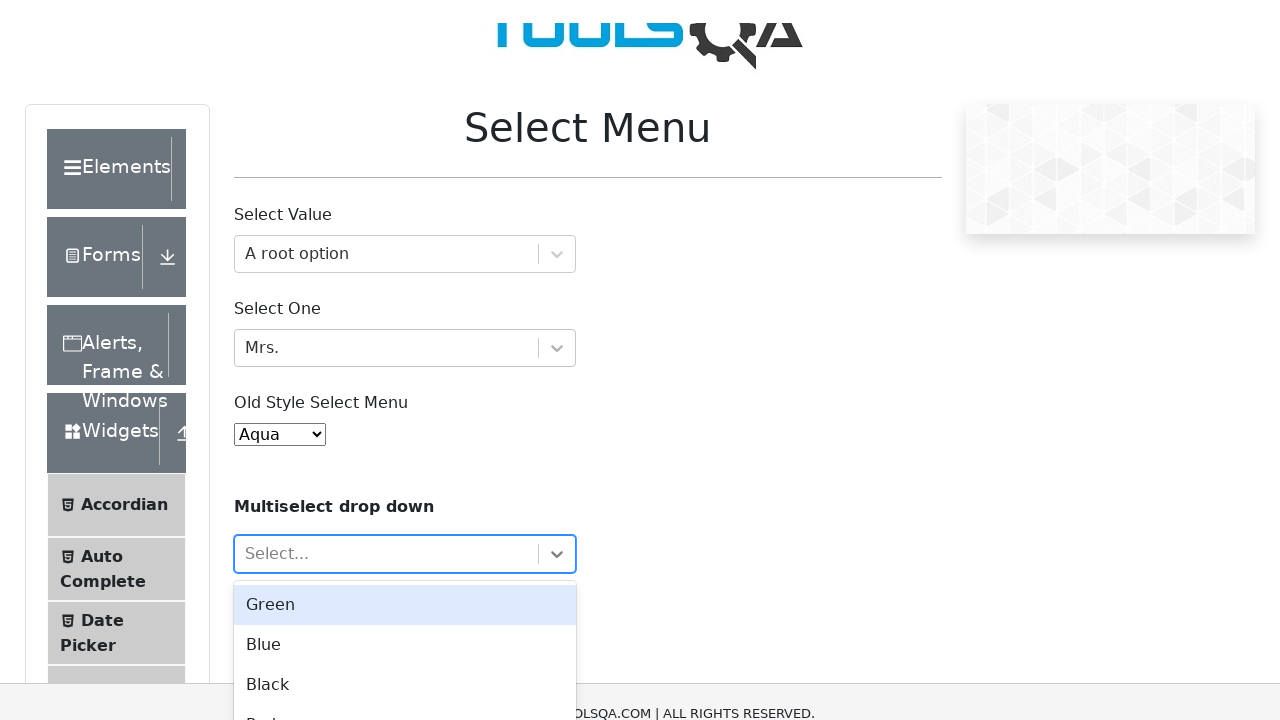

Typed 'Red' in the multi-select dropdown on #react-select-4-input
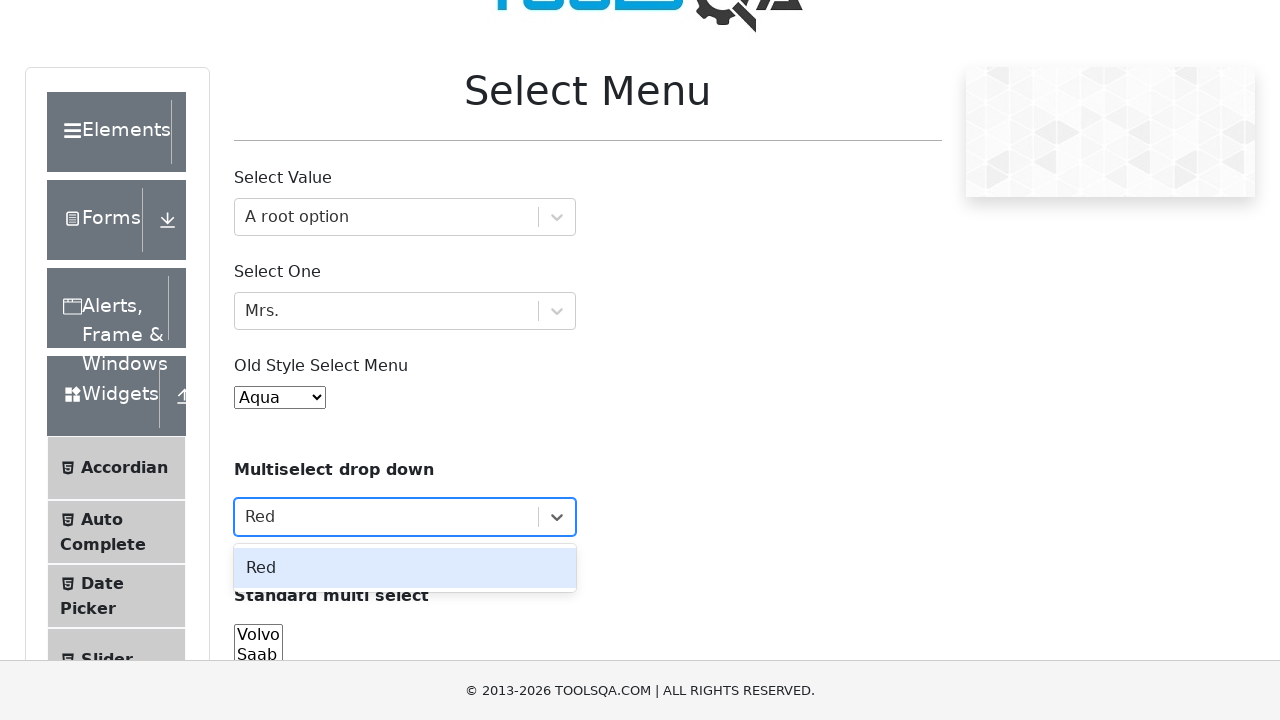

Pressed arrow down to highlight Red option
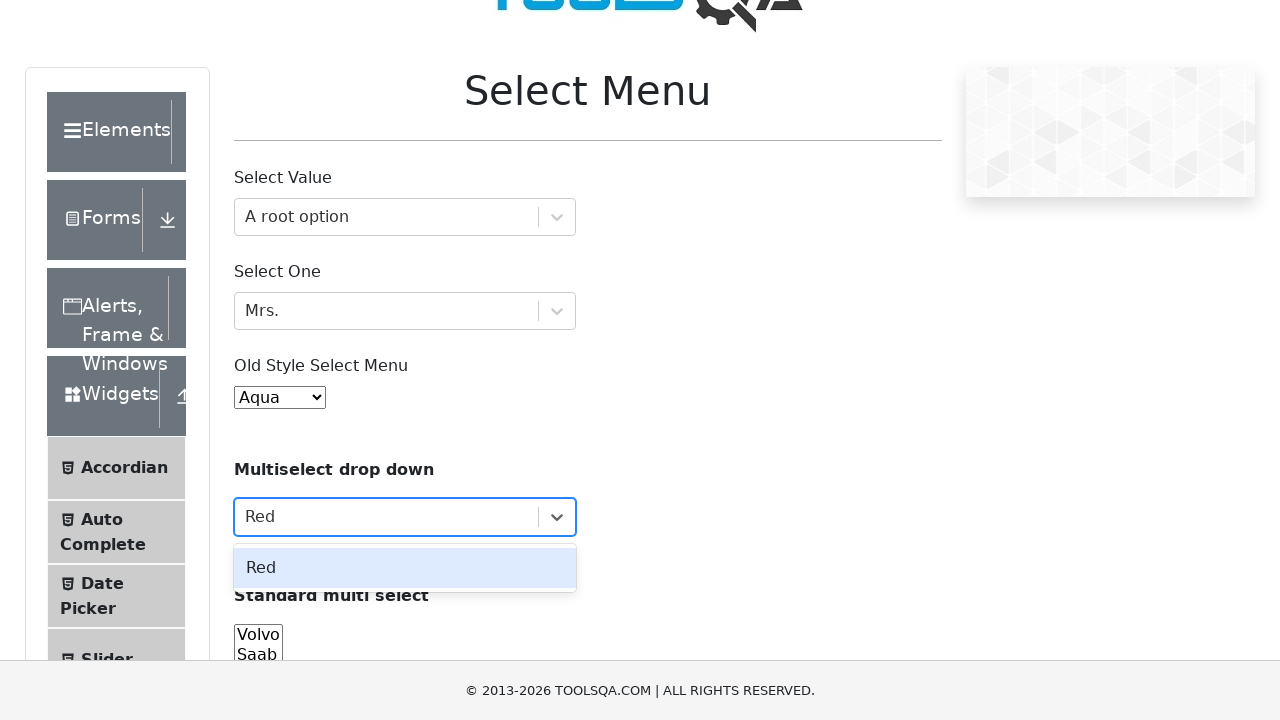

Pressed Enter to select Red
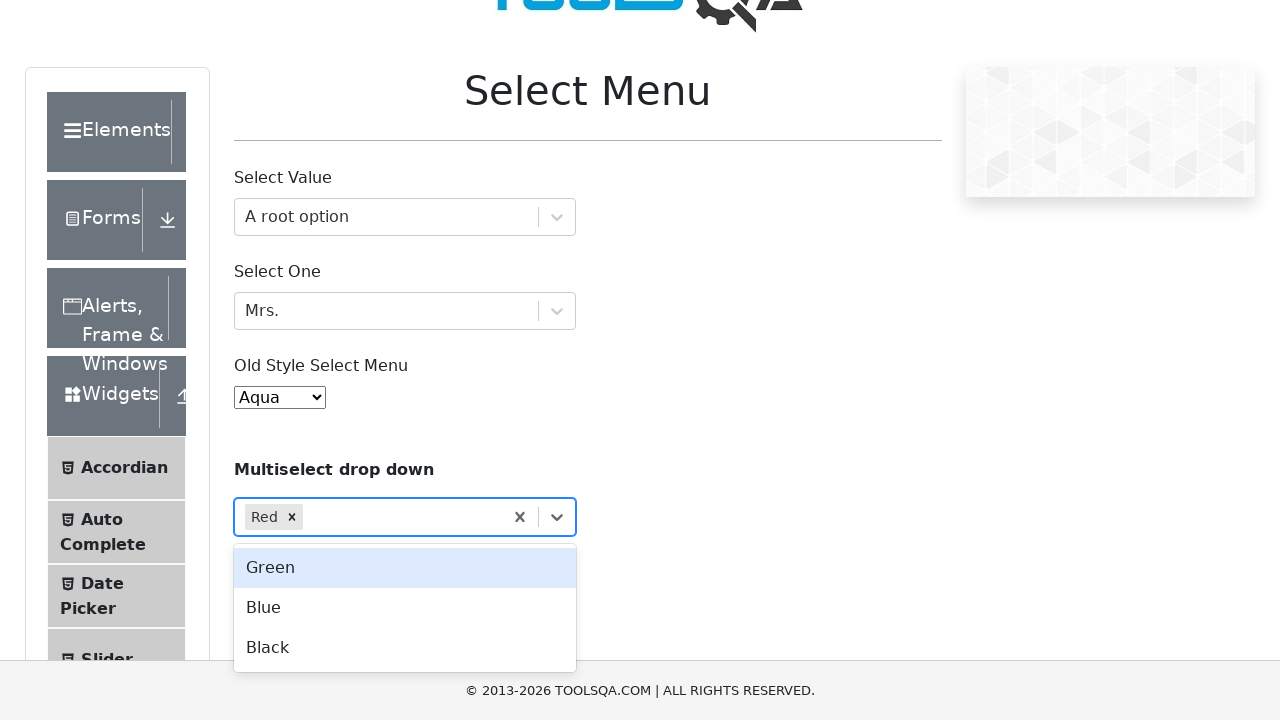

Clicked on multi-select dropdown input to select Blue at (309, 517) on #react-select-4-input
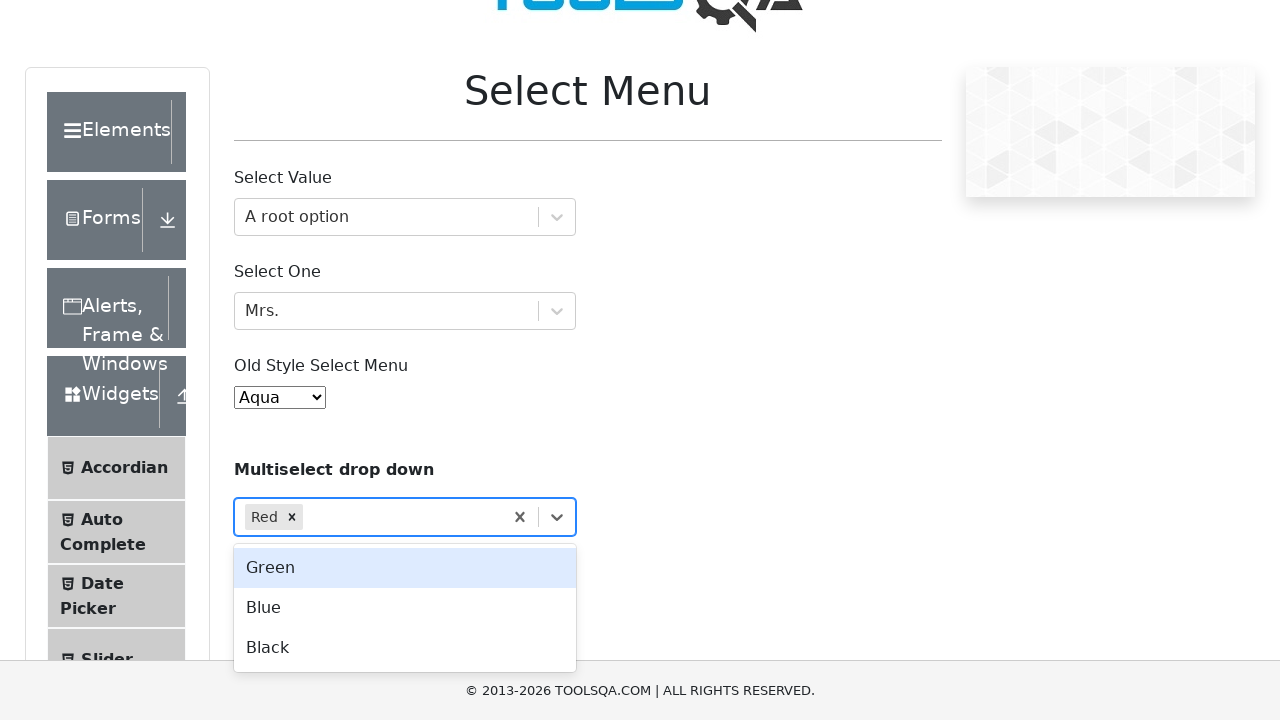

Typed 'Blue' in the multi-select dropdown on #react-select-4-input
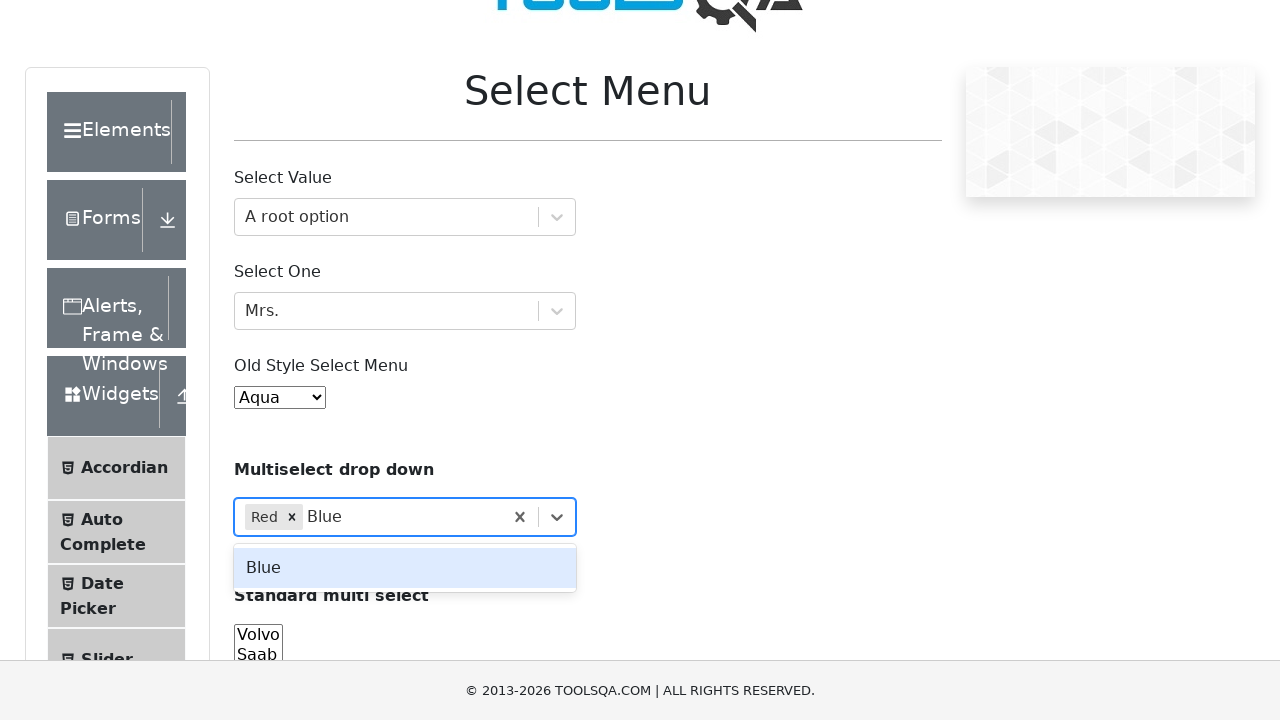

Pressed arrow down to highlight Blue option
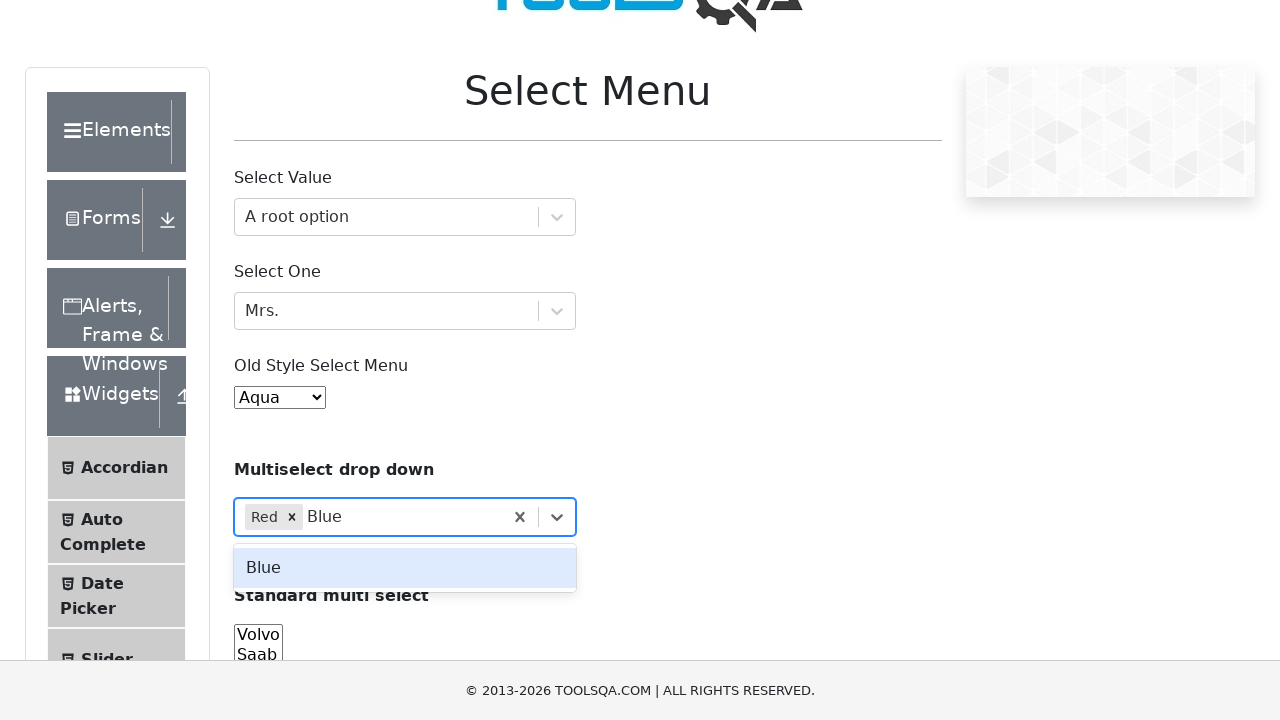

Pressed Enter to select Blue
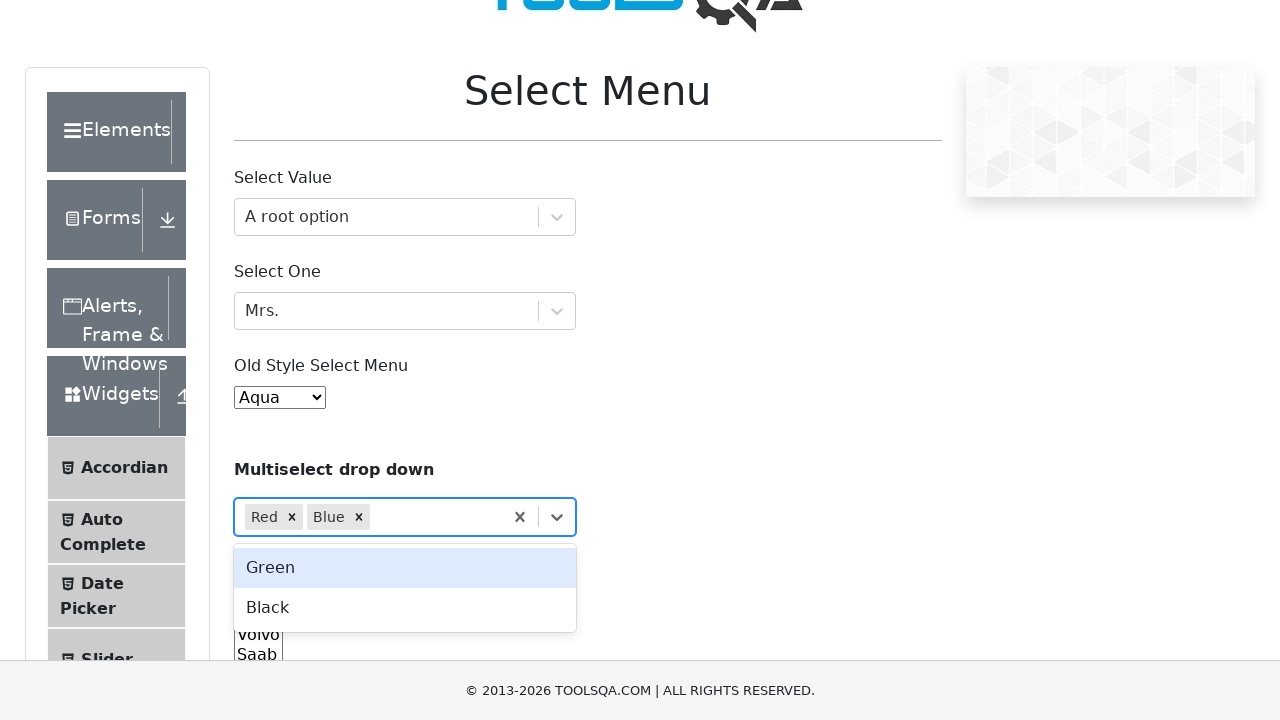

Clicked on multi-select dropdown input to select Green at (376, 517) on #react-select-4-input
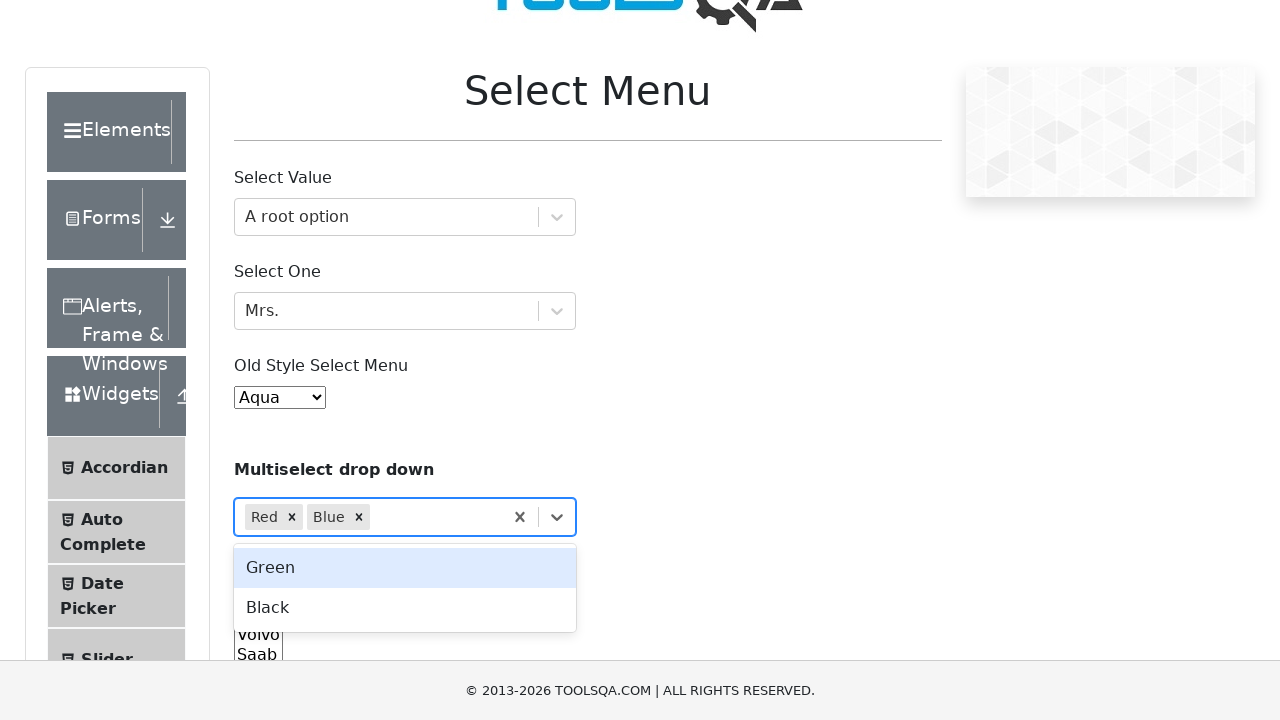

Typed 'Green' in the multi-select dropdown on #react-select-4-input
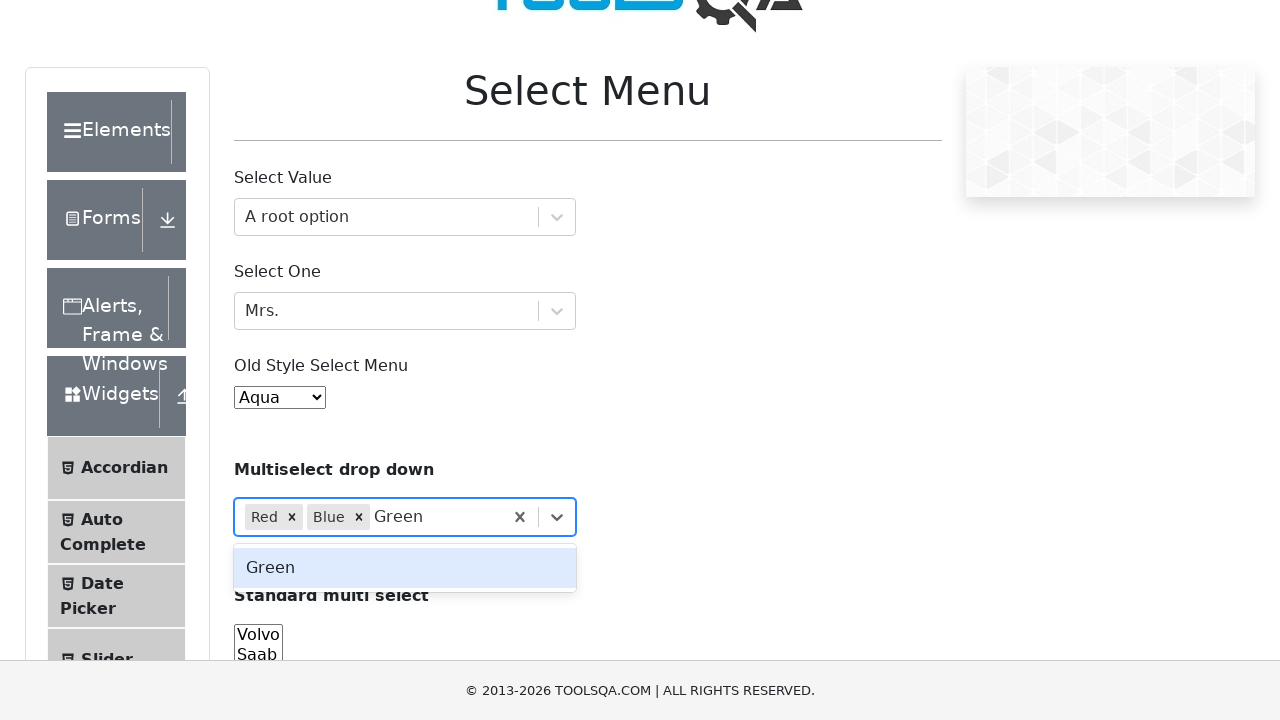

Pressed arrow down to highlight Green option
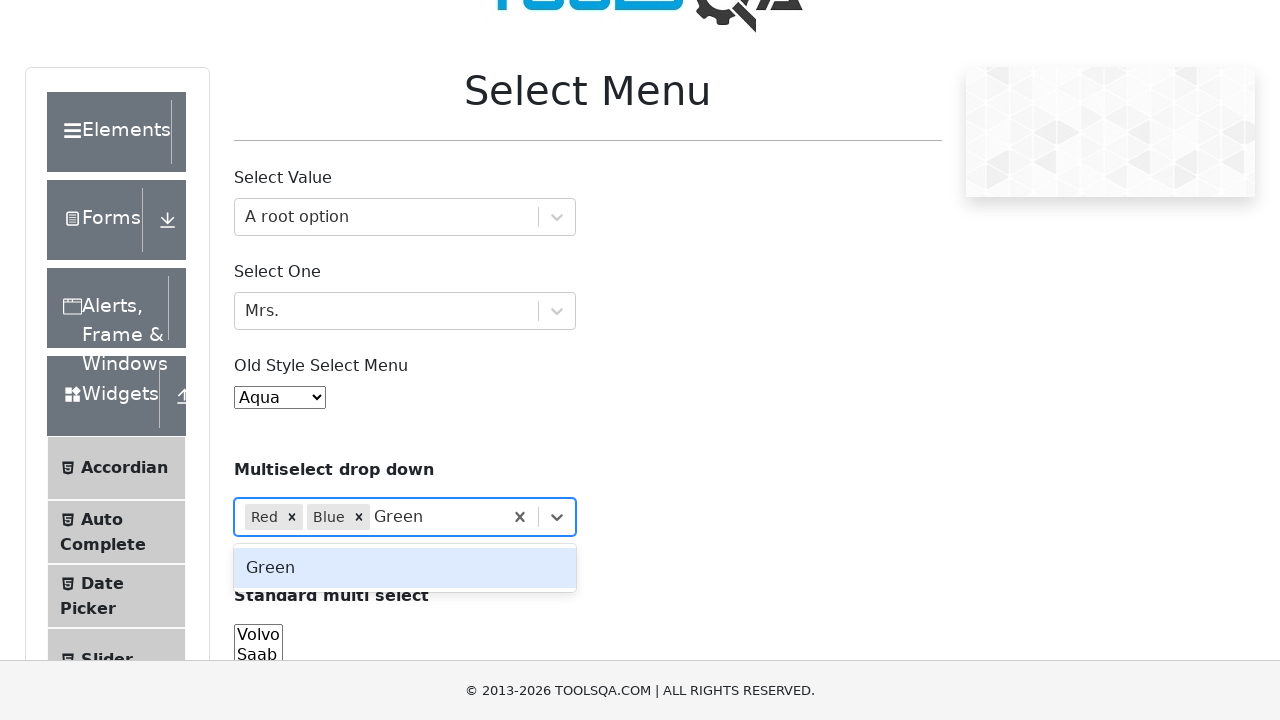

Pressed Enter to select Green
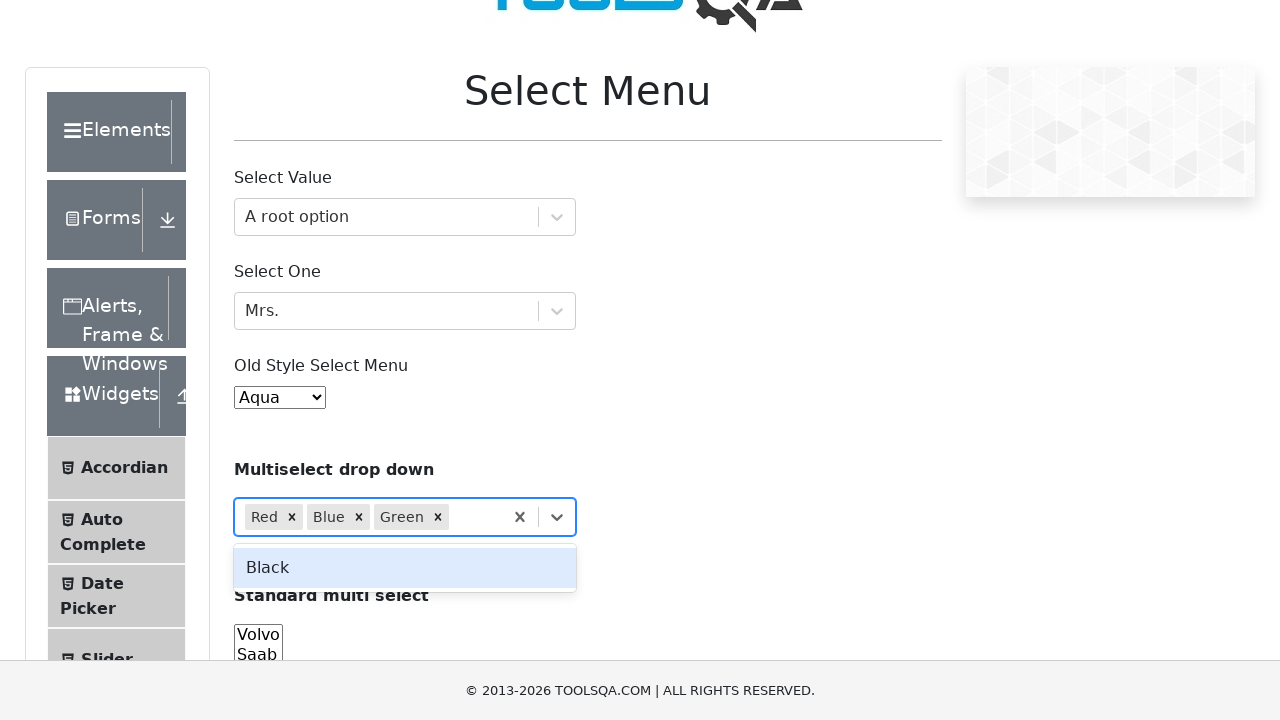

Clicked on multi-select dropdown input to select Black at (455, 517) on #react-select-4-input
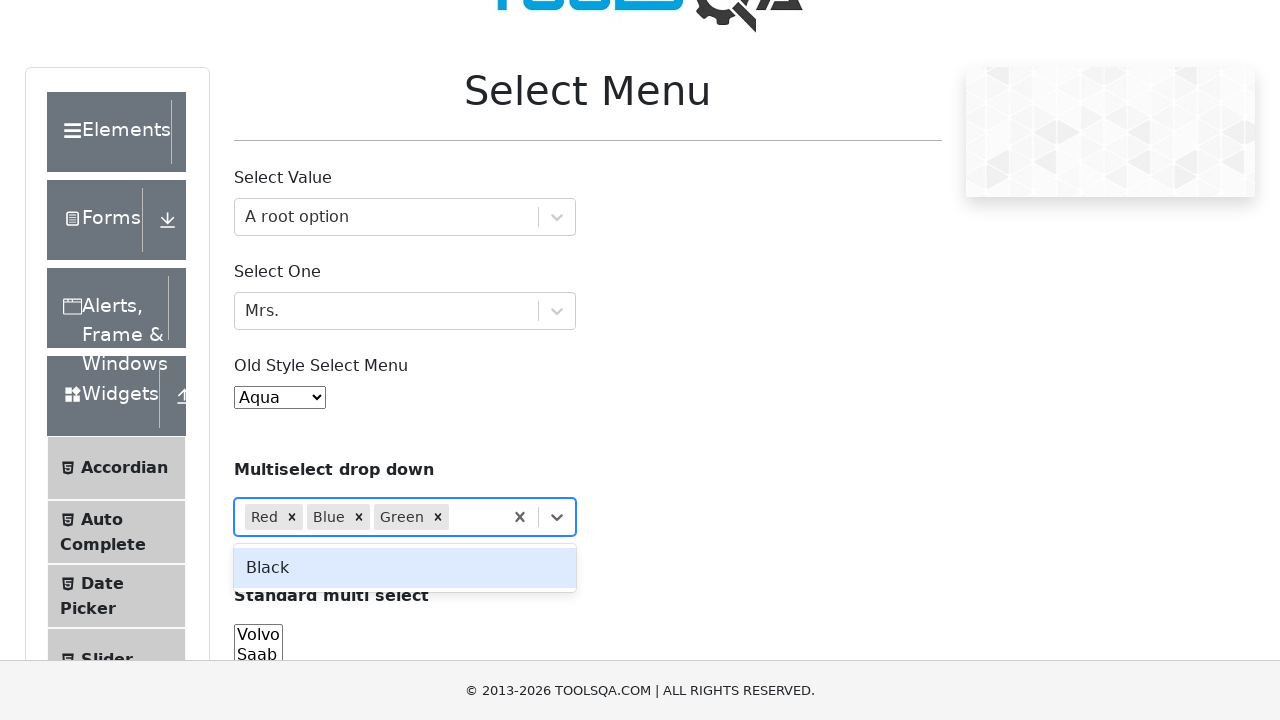

Typed 'Black' in the multi-select dropdown on #react-select-4-input
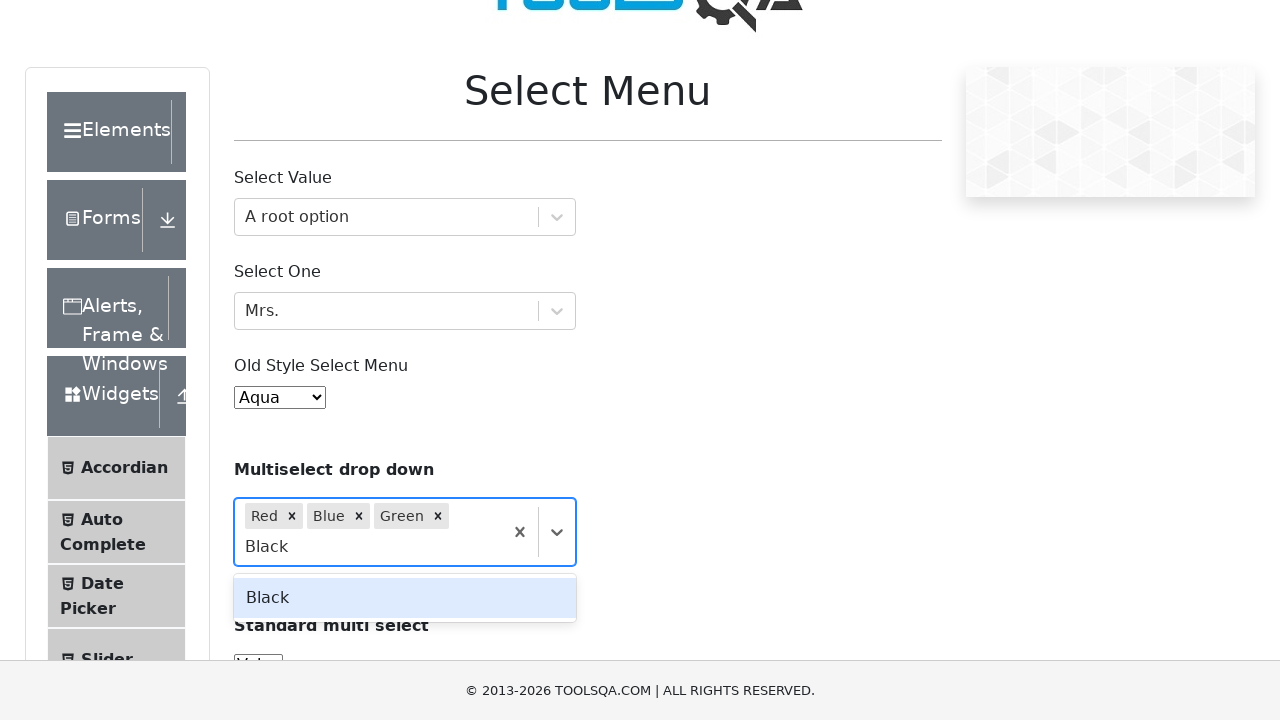

Pressed arrow down to highlight Black option
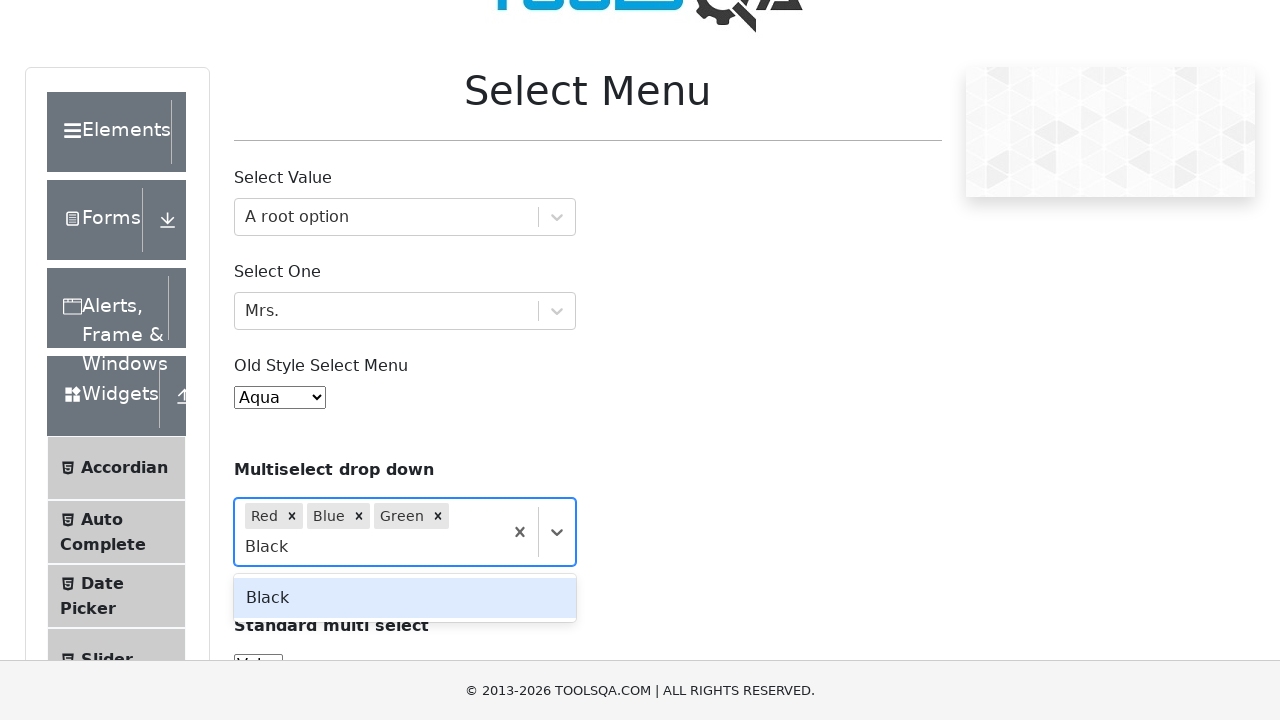

Pressed Enter to select Black
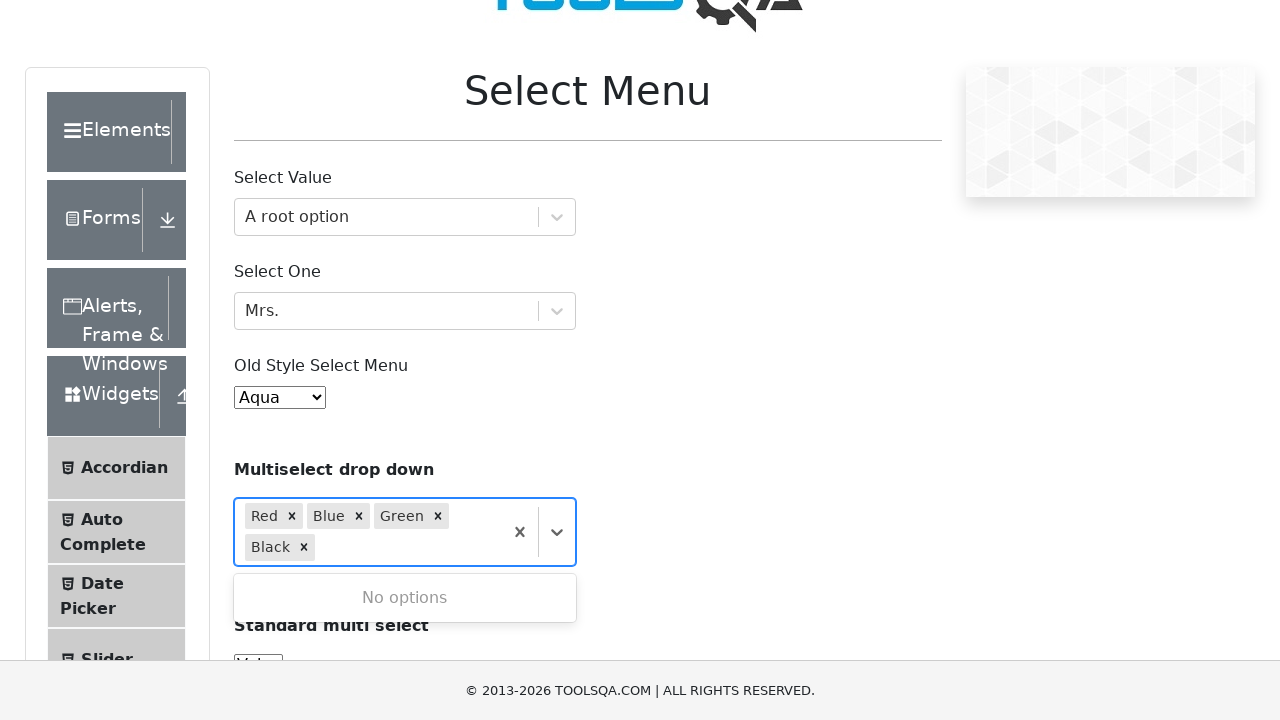

Scrolled down 300px to view the standard multi-select element
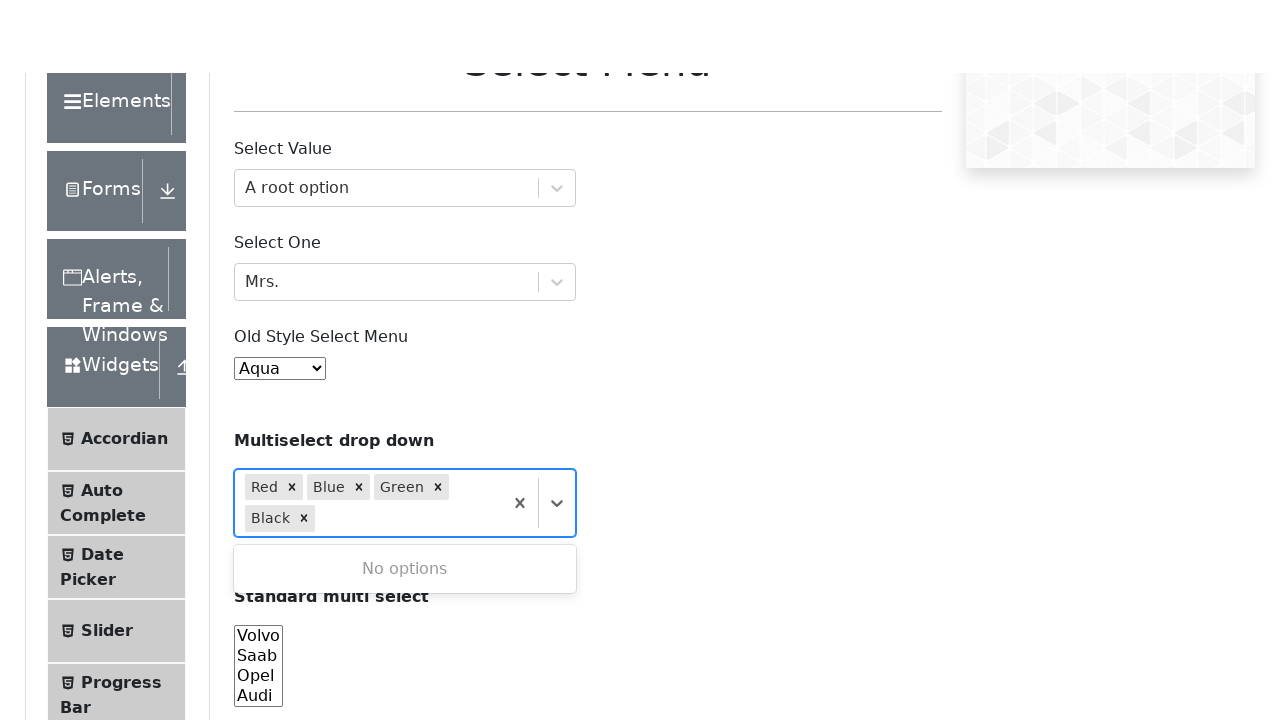

Selected all 4 options (Volvo, Saab, Opel, Audi) from the standard multi-select element on #cars
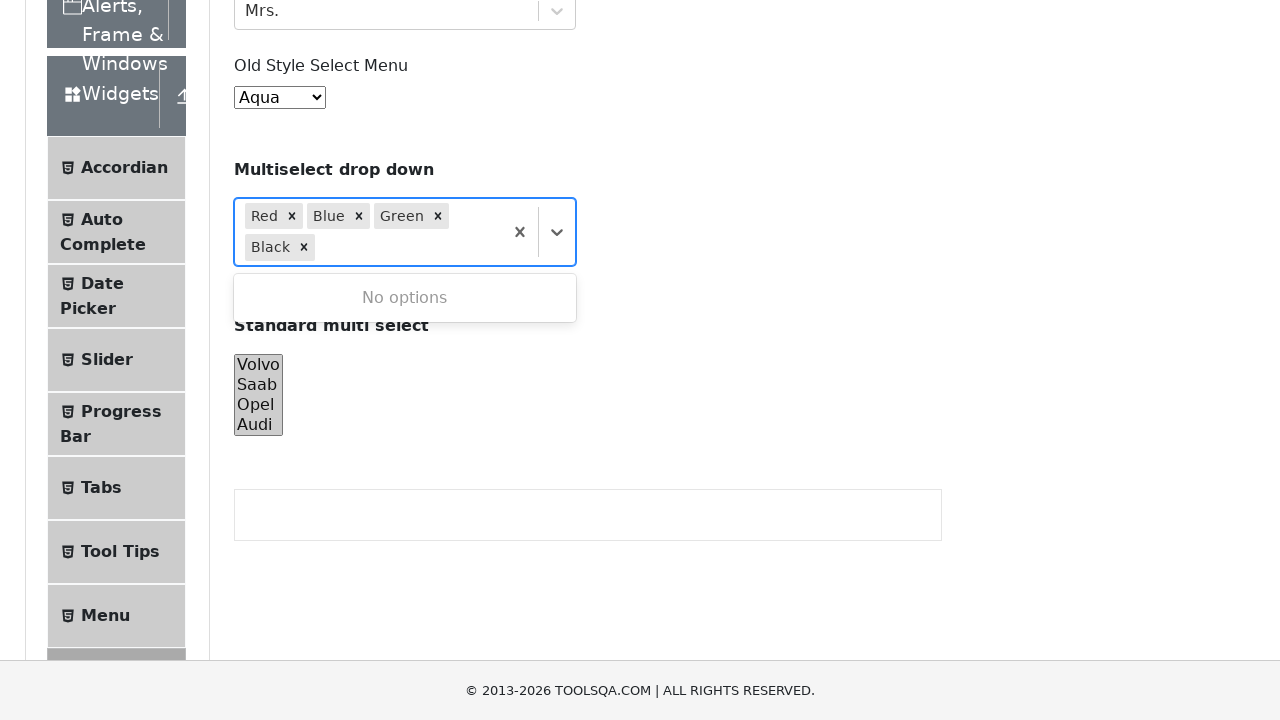

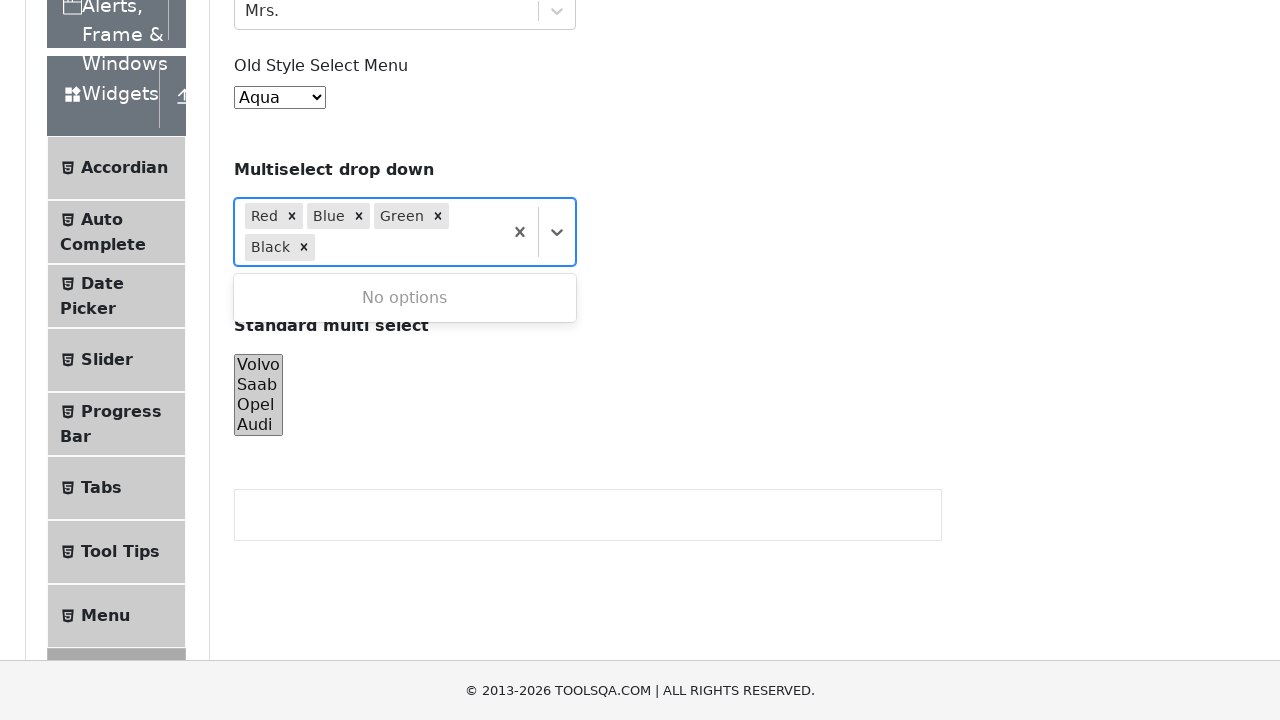